Navigates to Jumia Nigeria homepage and verifies the URL is correct

Starting URL: https://www.jumia.com.ng/

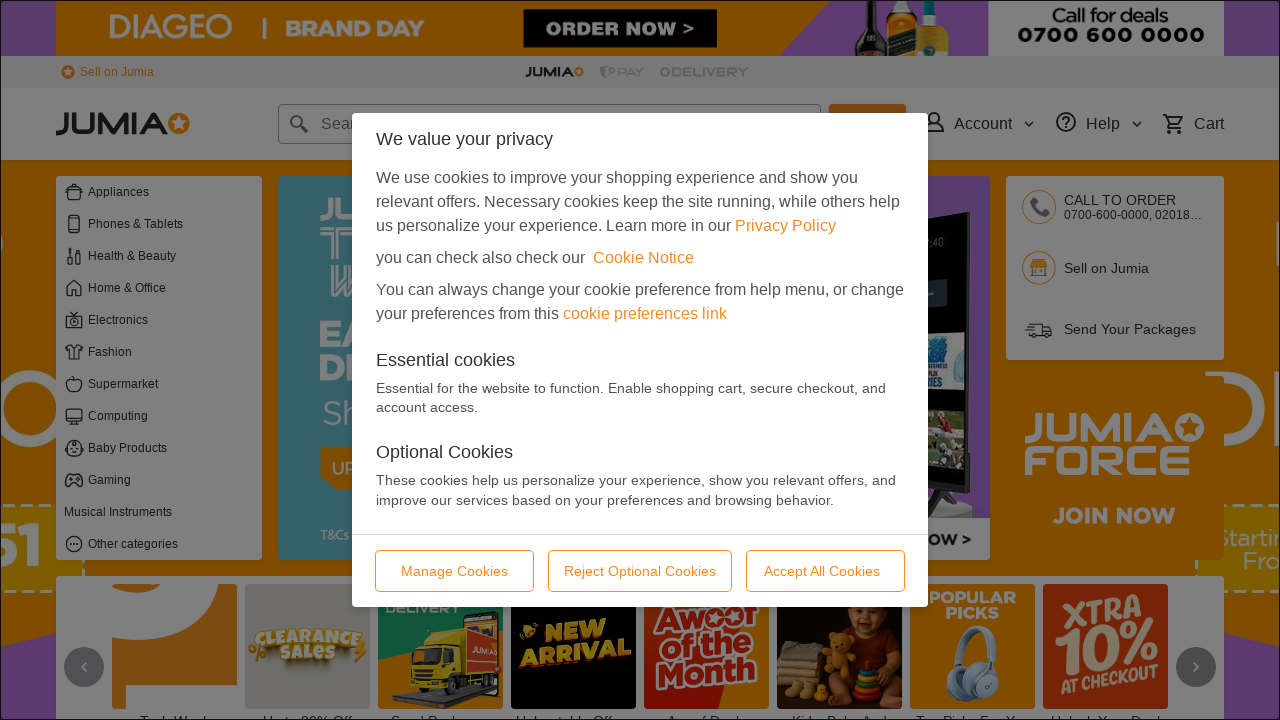

Waited for page to reach domcontentloaded state
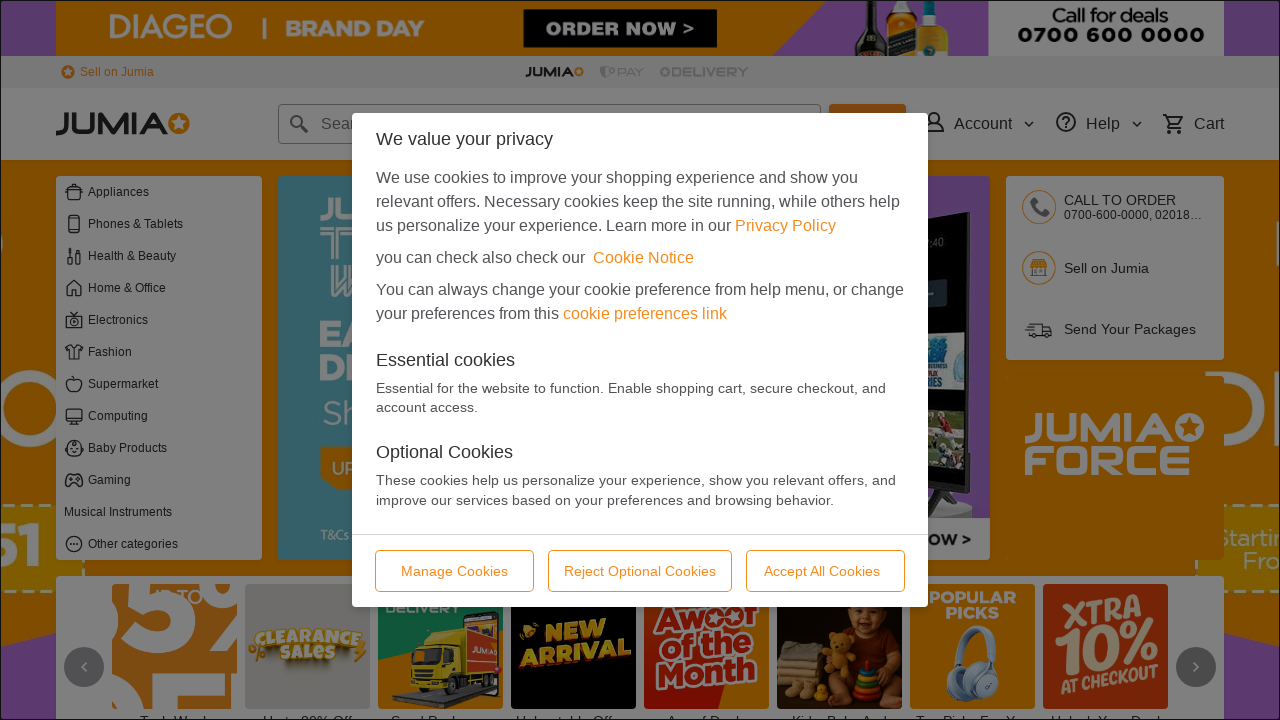

Verified URL contains 'jumia.com.ng'
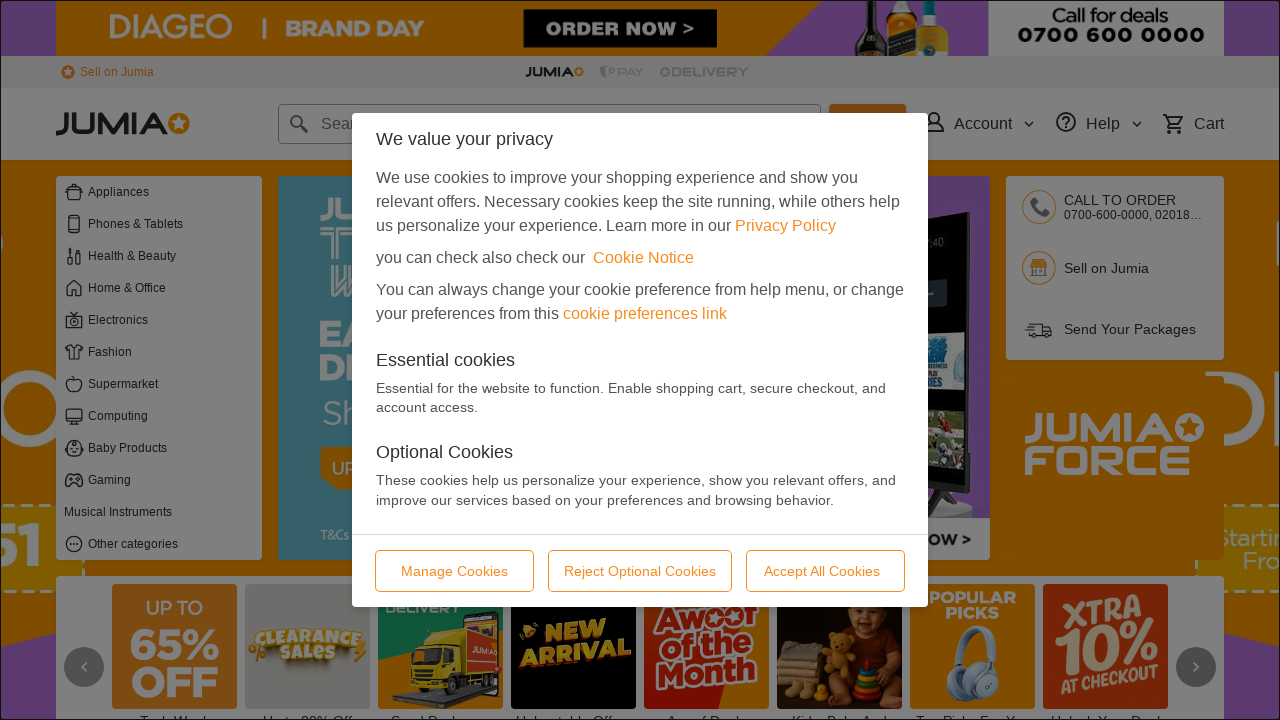

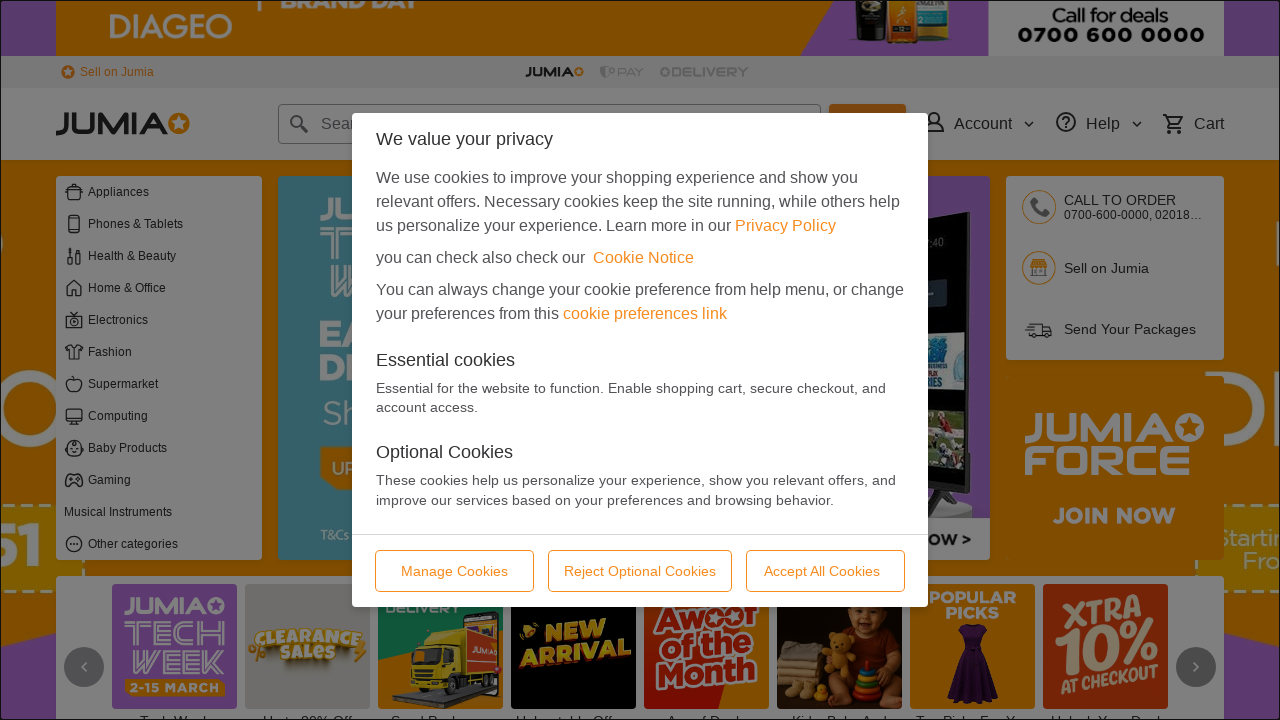